Tests the Greet-A-Cat page with some cats rented out to verify greeting behavior

Starting URL: https://cs1632.appspot.com/

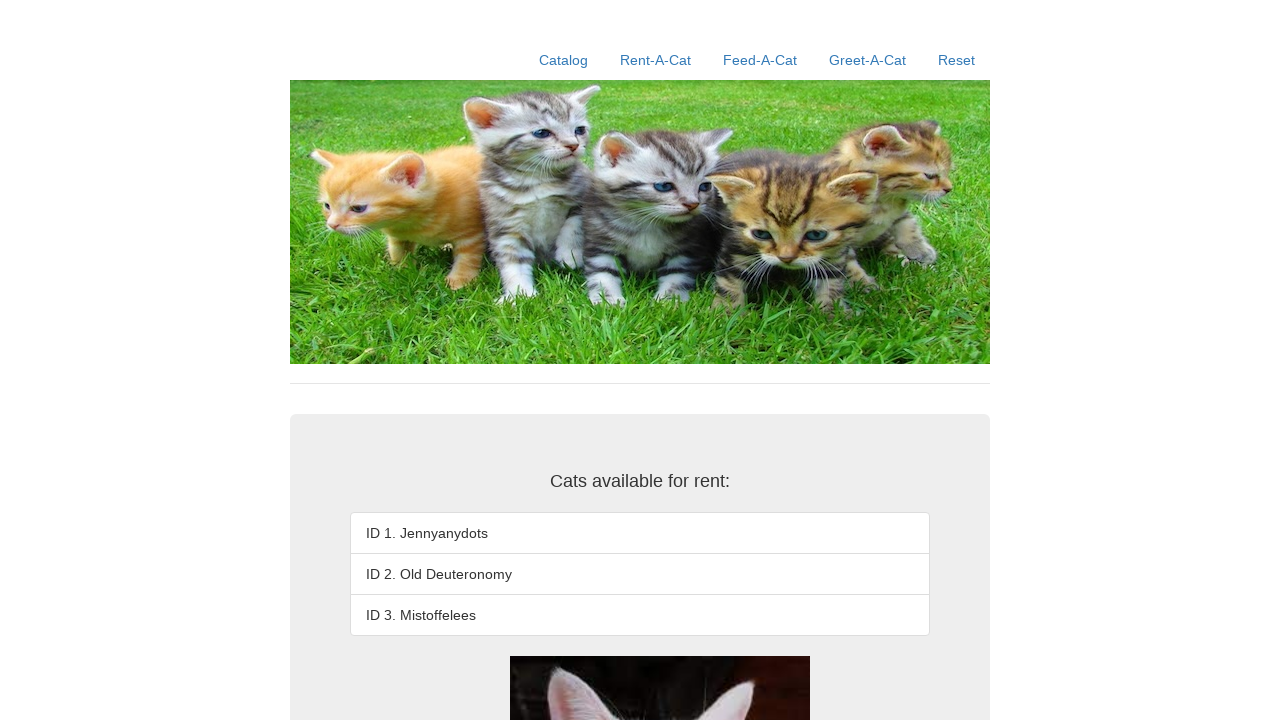

Set cookies to make all cats available
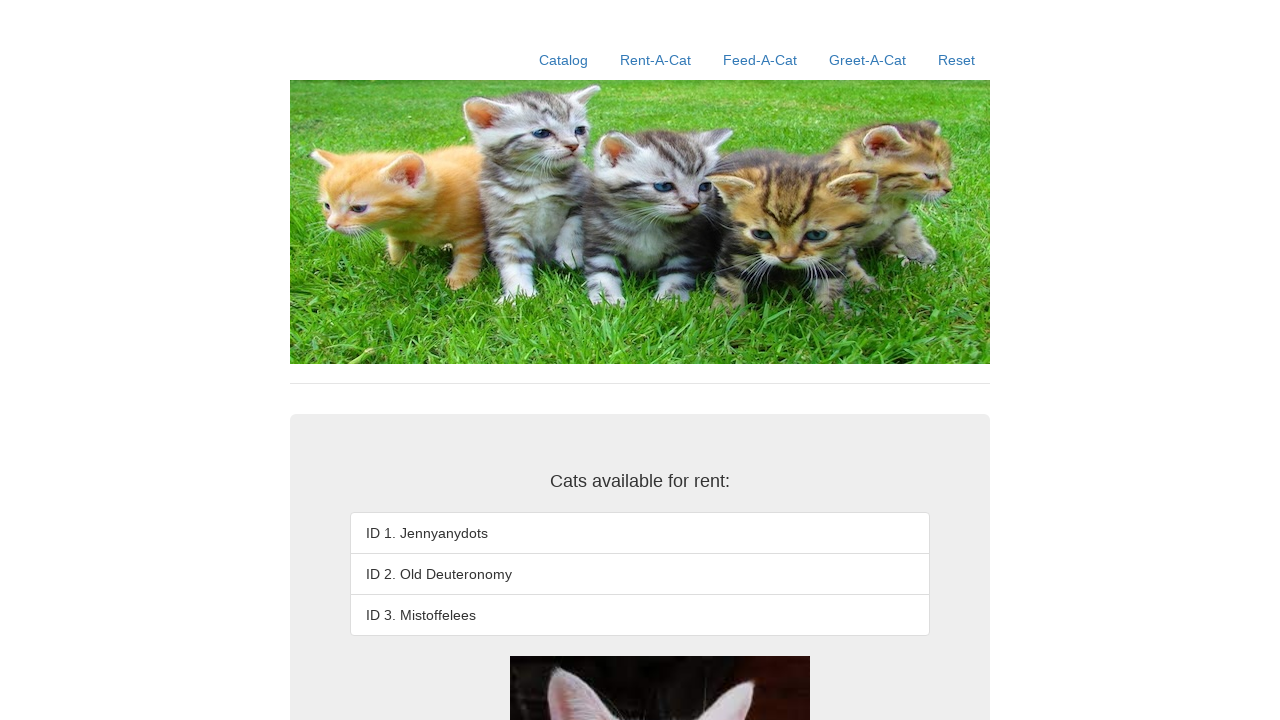

Set cookies to rent out cats 1 and 2
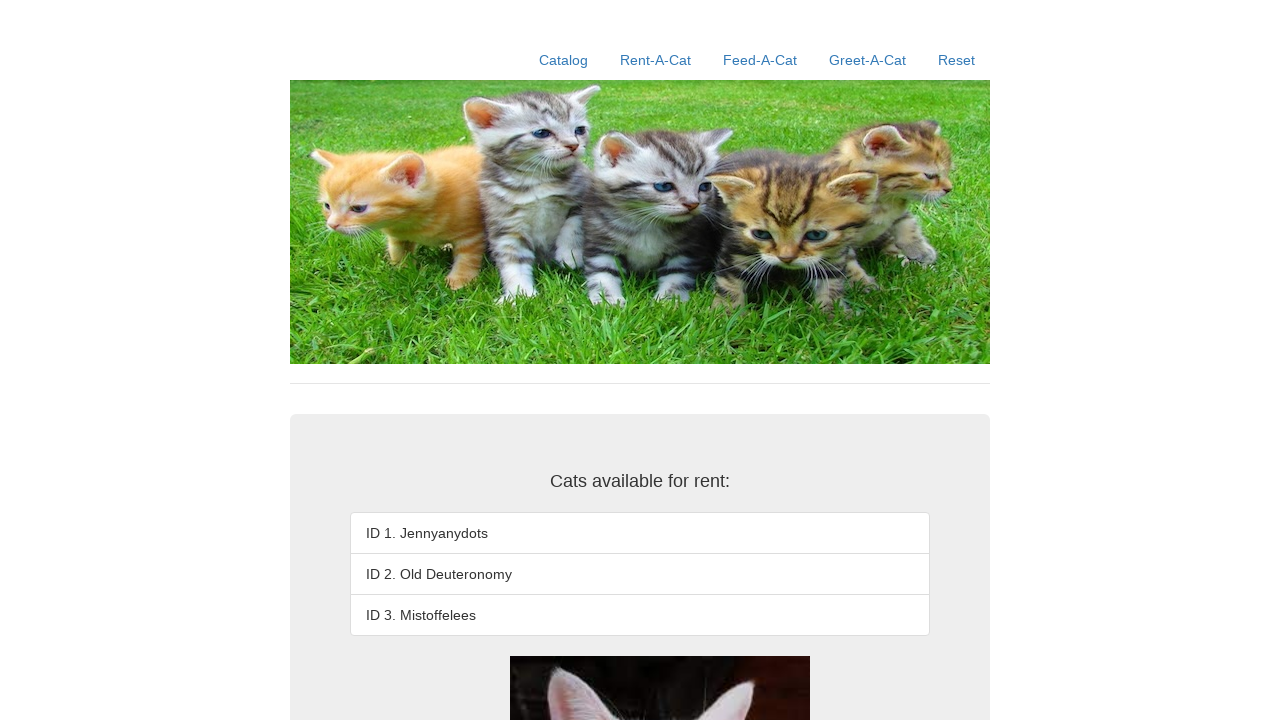

Clicked on Greet-A-Cat link at (868, 60) on text=Greet-A-Cat
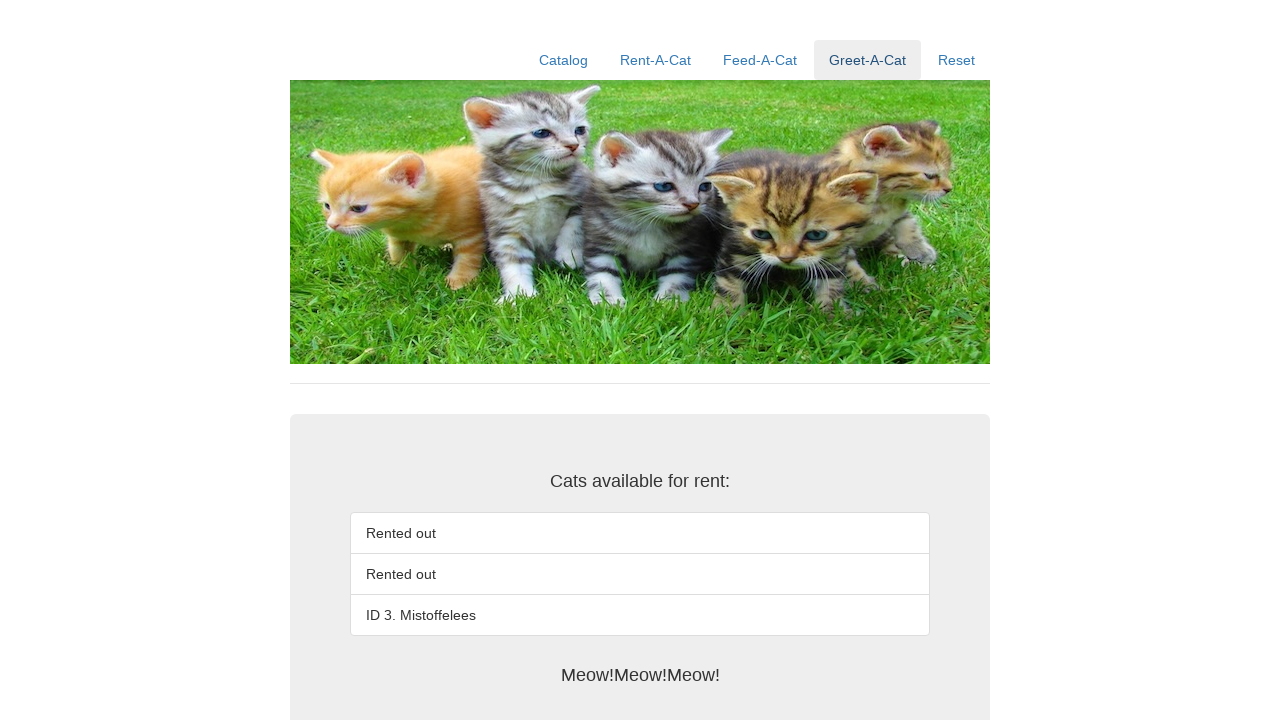

Greeting appeared on page
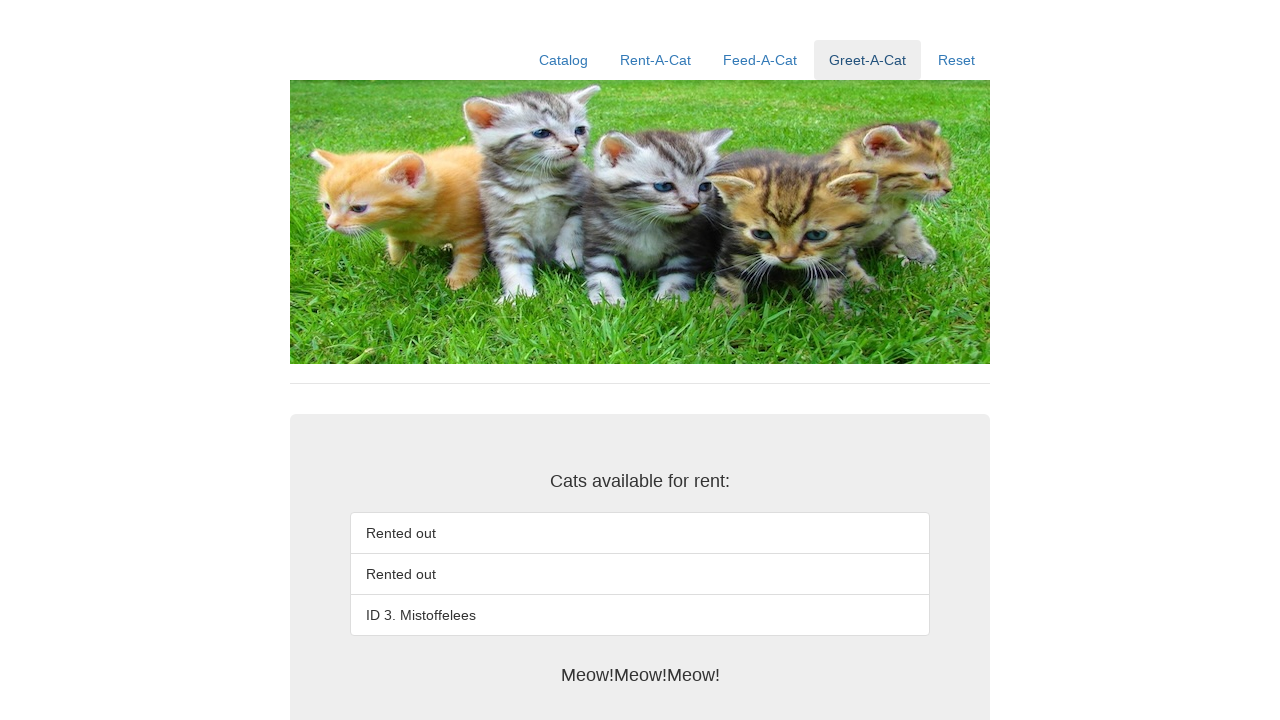

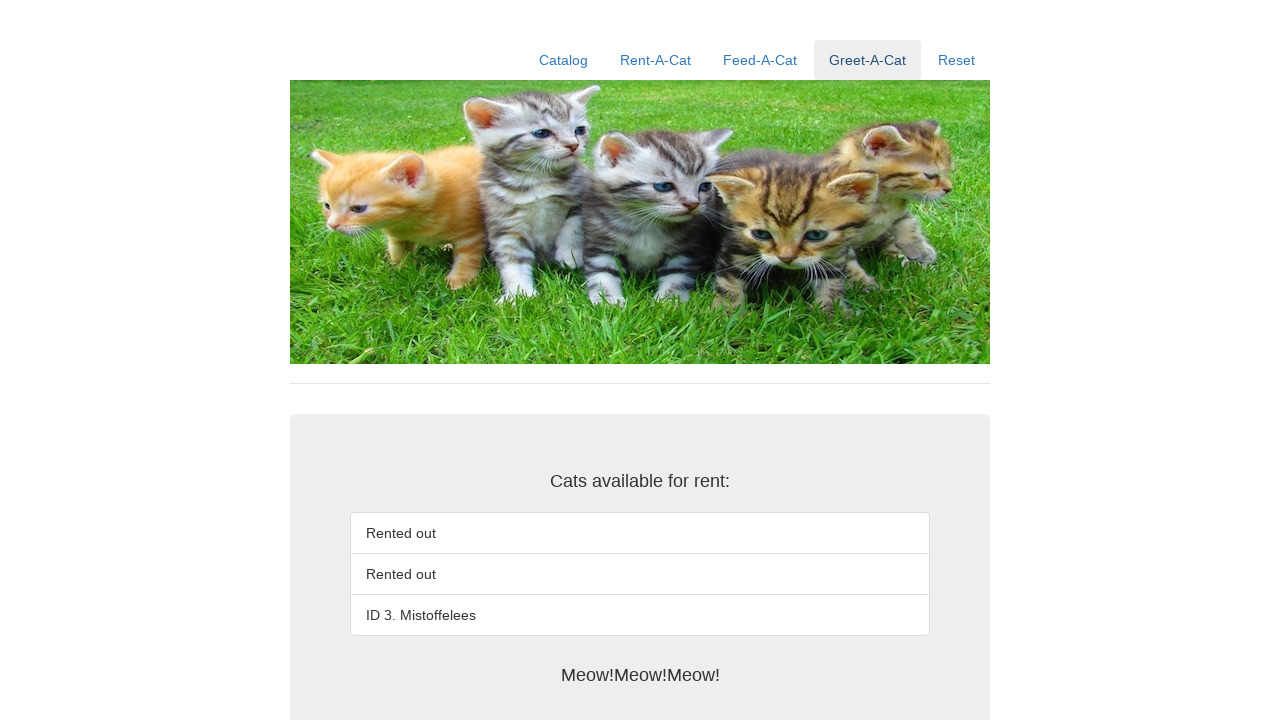